Tests dynamic loading functionality by clicking through to Example 1, starting the loading process, and verifying that "Hello World!" text appears after the dynamic content loads.

Starting URL: https://the-internet.herokuapp.com/

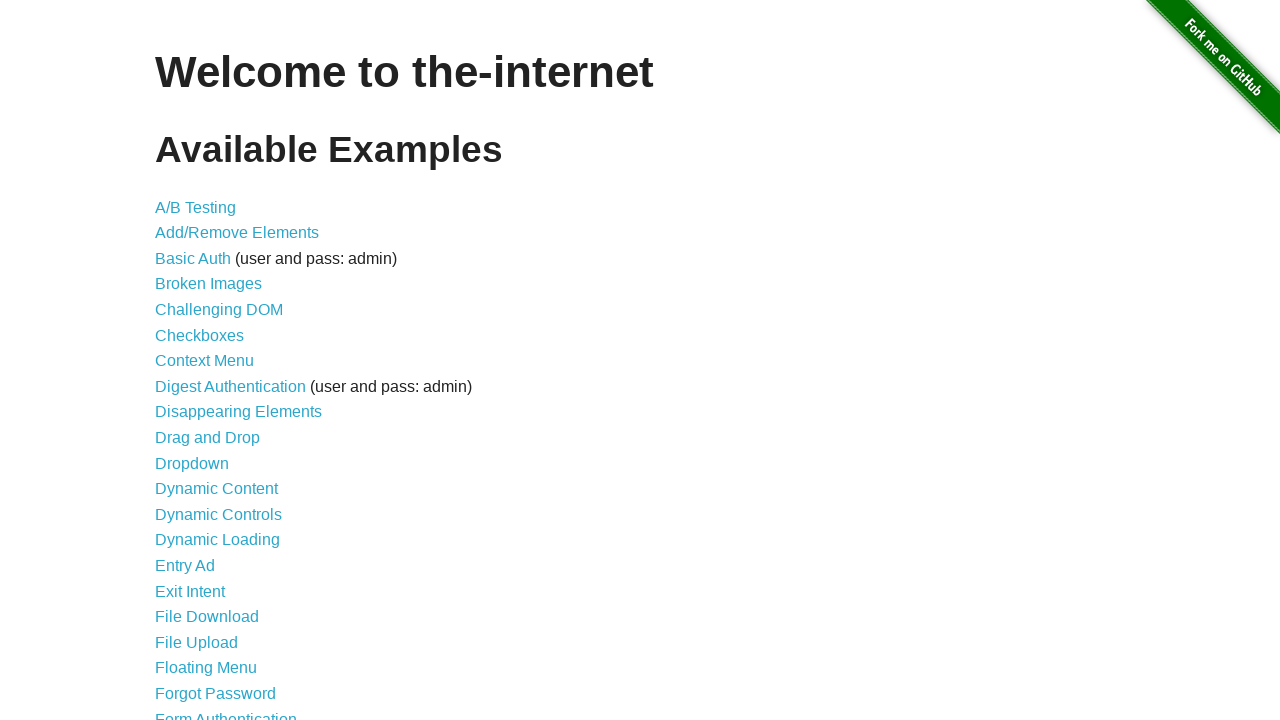

Clicked on 'Dynamic Loading' link at (218, 540) on text=Dynamic Loading
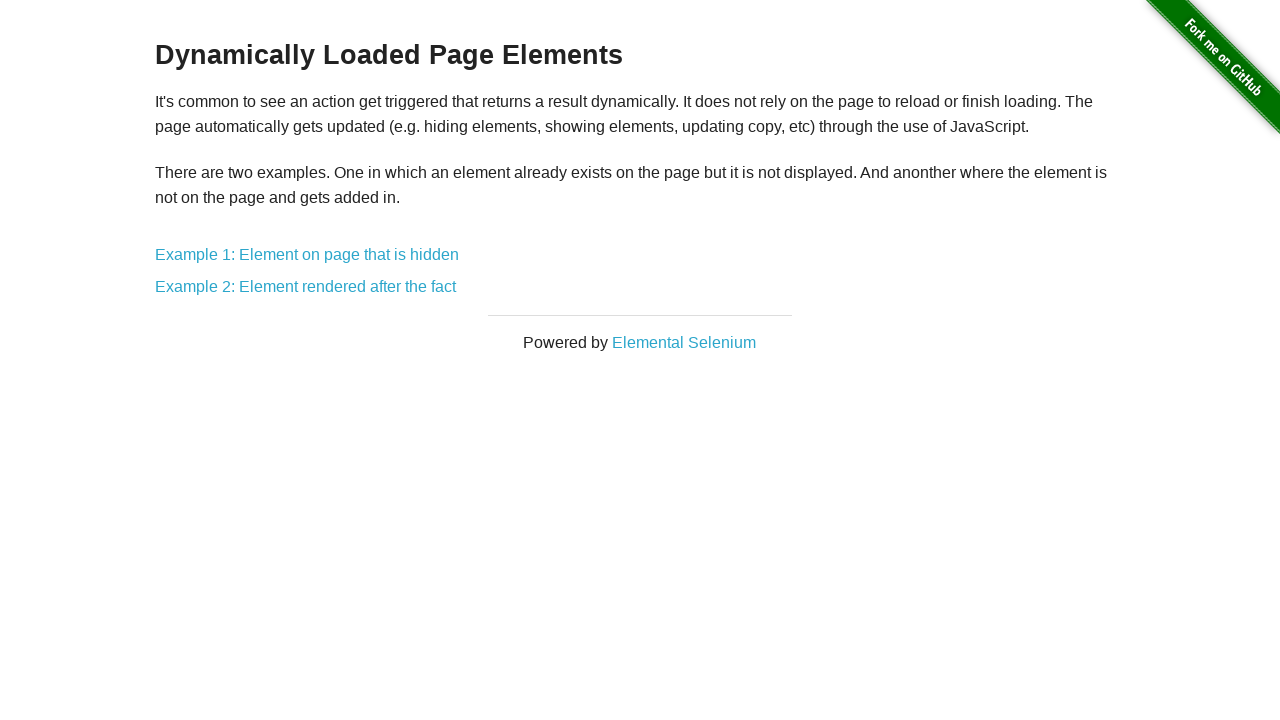

Clicked on 'Example 1:' link at (307, 255) on text=Example 1:
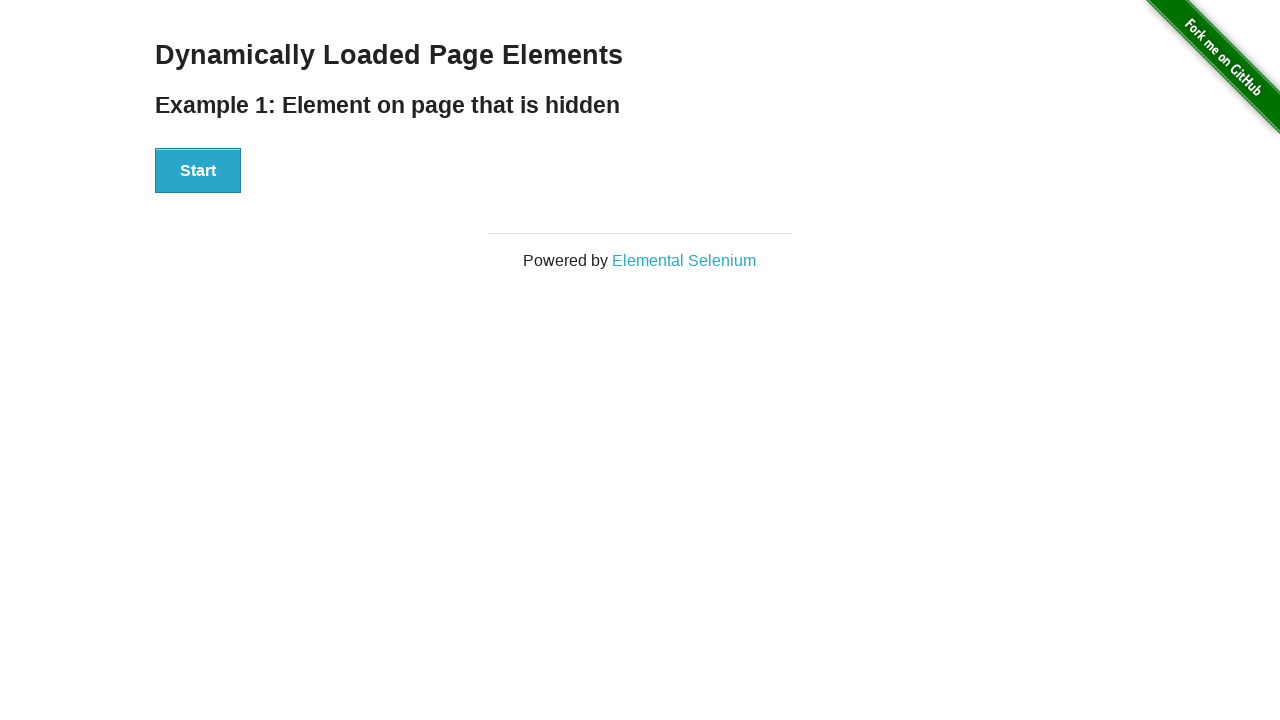

Clicked the Start button to begin dynamic loading at (198, 171) on xpath=//button[text()='Start']
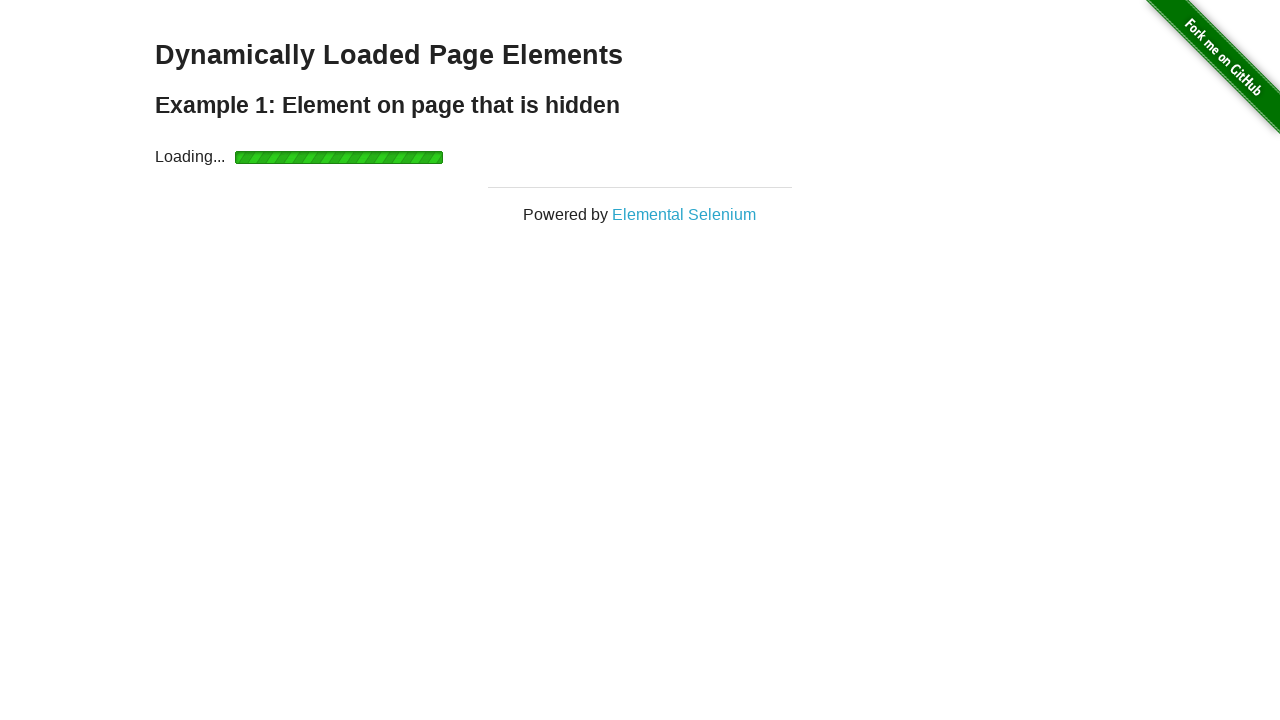

Verified that 'Hello World!' text appeared after dynamic content loaded
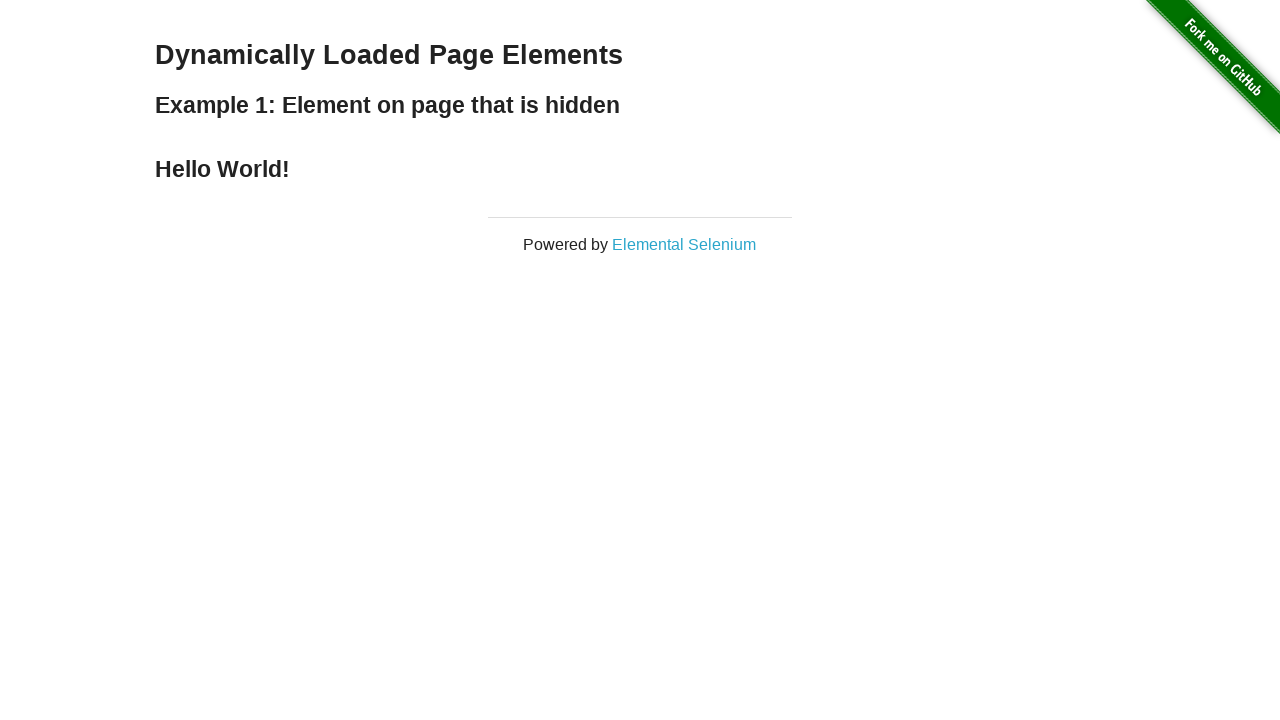

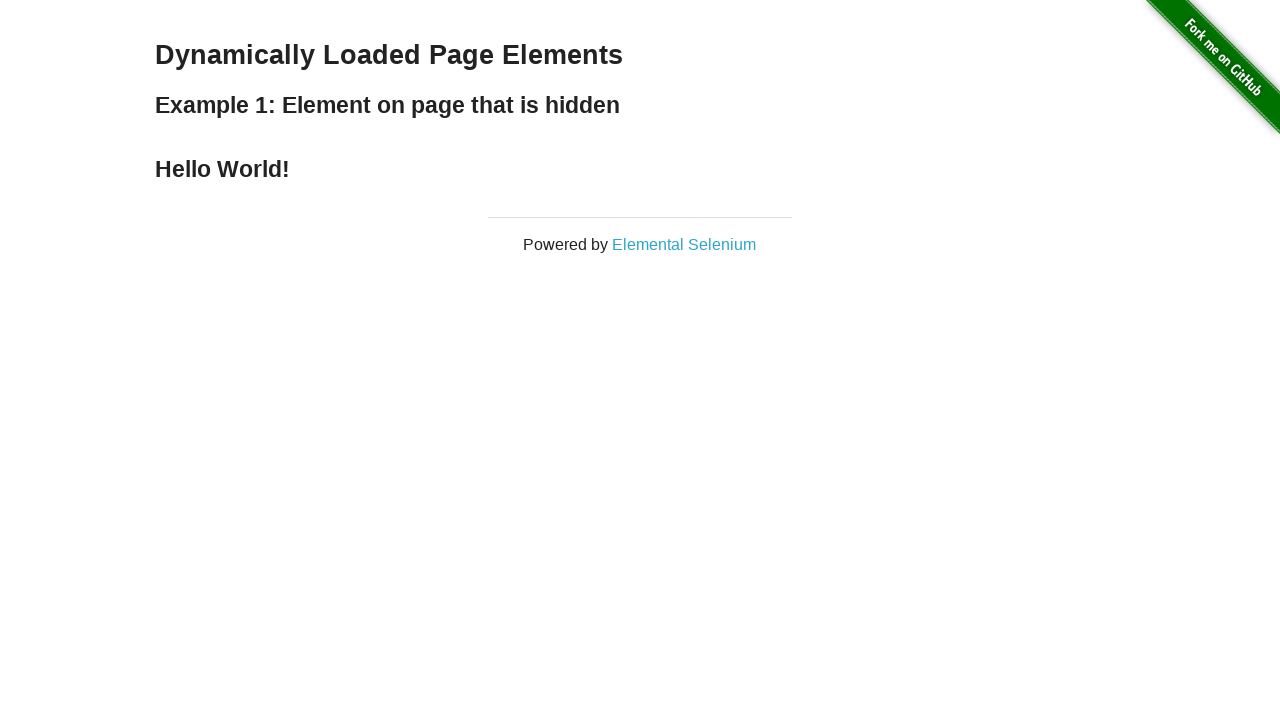